Navigates to a form authentication link, then navigates back to verify the browser returns to the homepage

Starting URL: https://the-internet.herokuapp.com

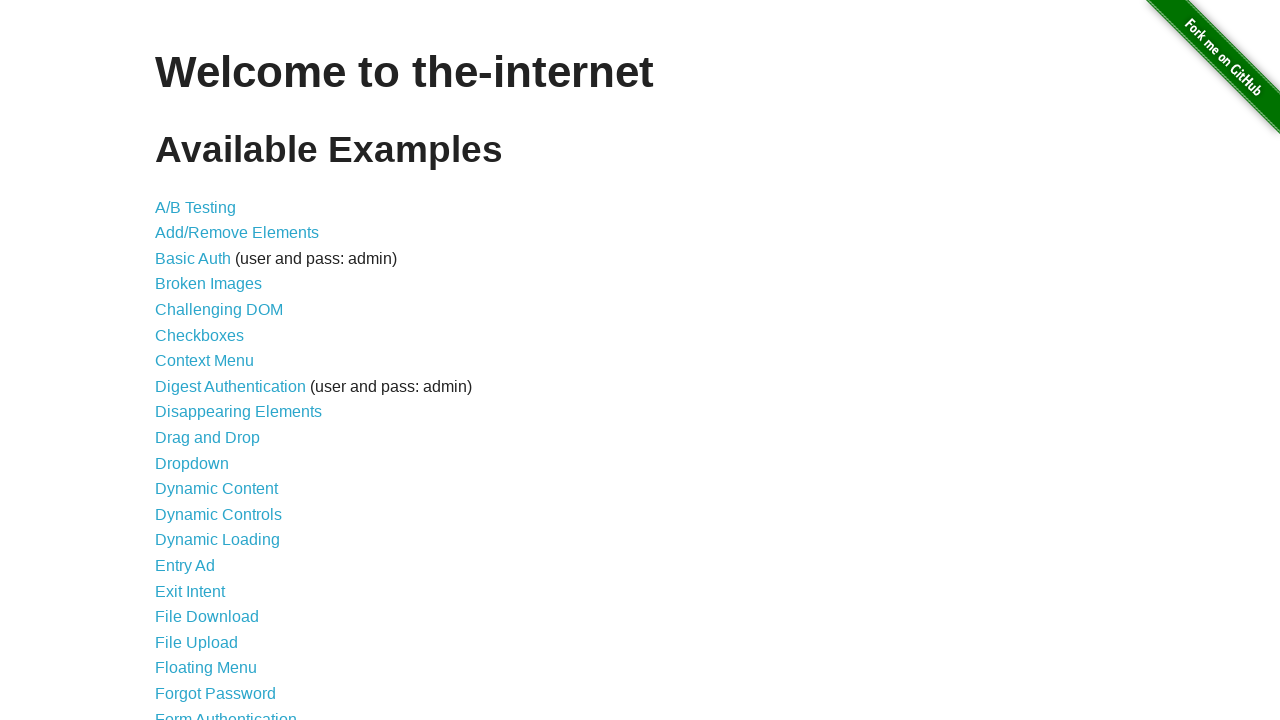

Waited for Form Authentication link to be available
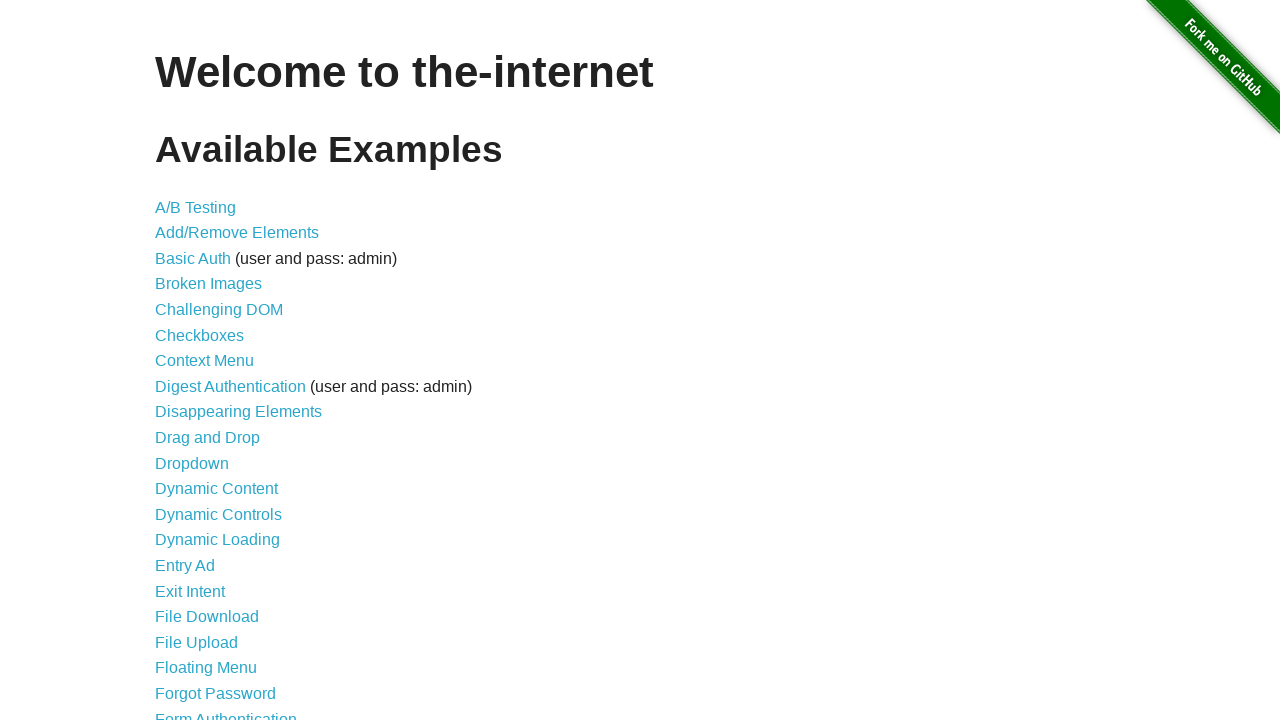

Clicked on Form Authentication link at (226, 712) on text=Form Authentication
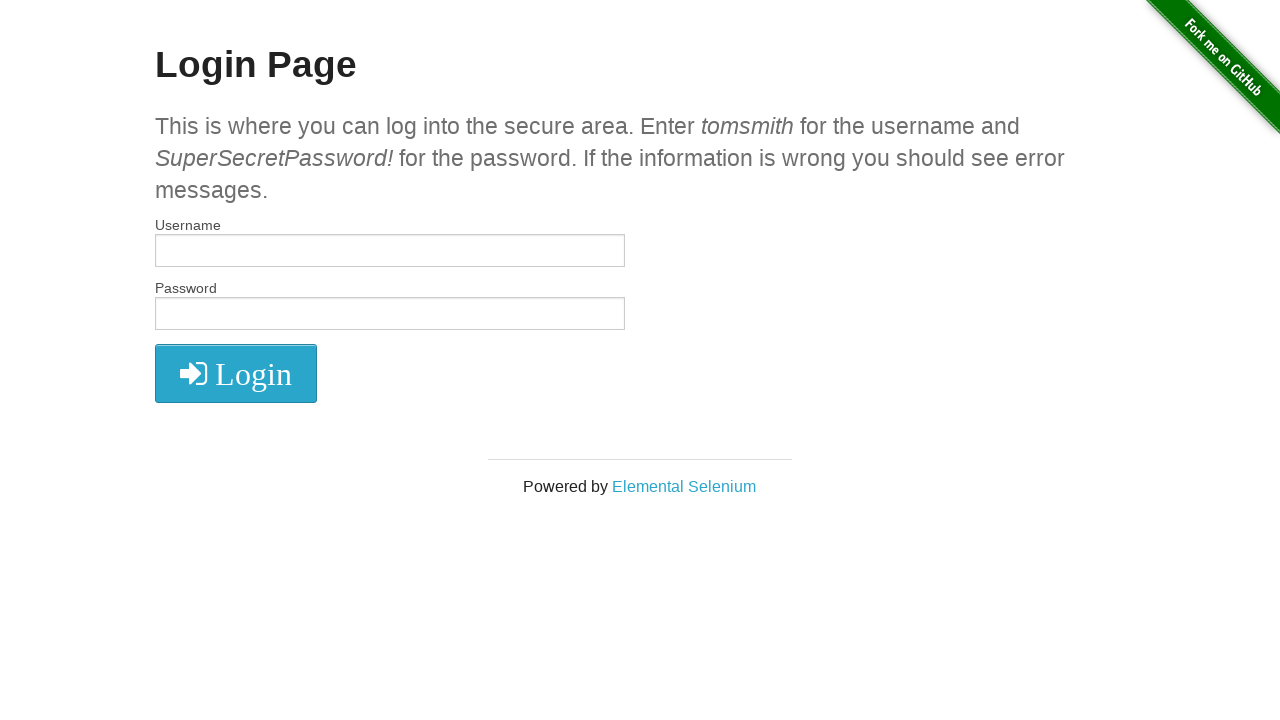

Navigated back to the previous page
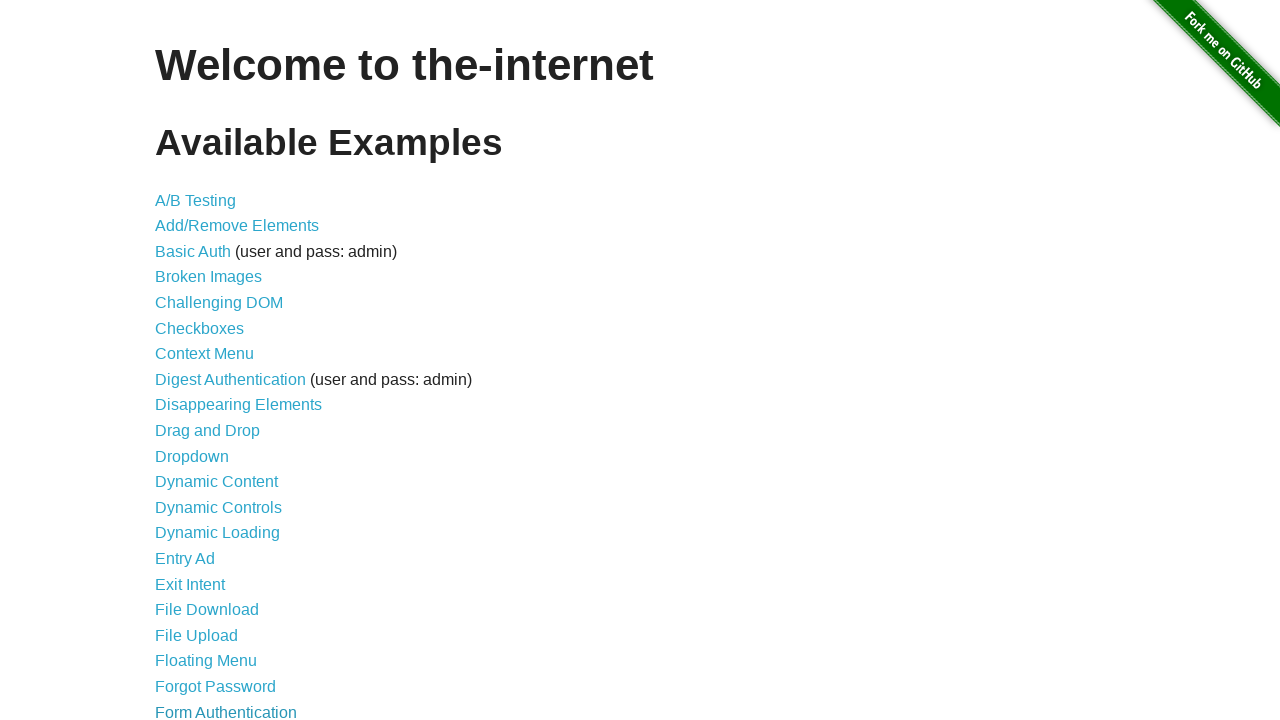

Verified browser returned to homepage URL
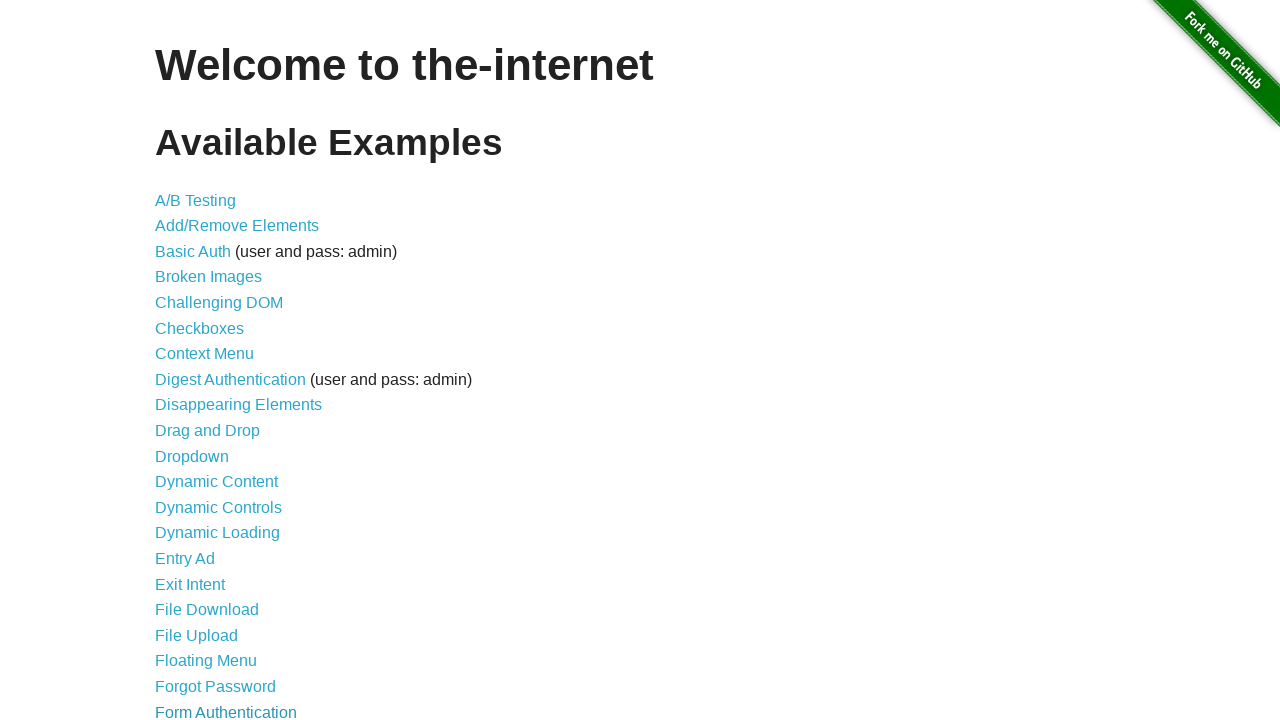

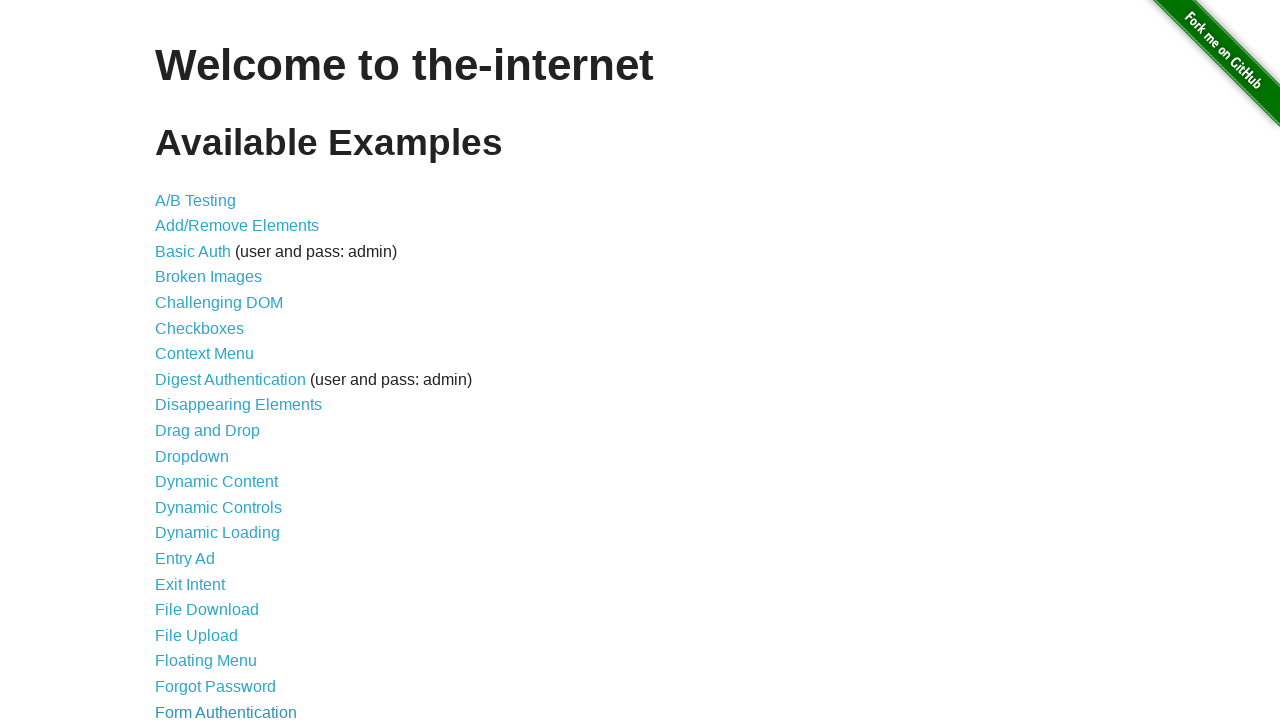